Tests prompt popup by clicking the prompt button and accepting the prompt dialog

Starting URL: https://demoqa.com/alerts

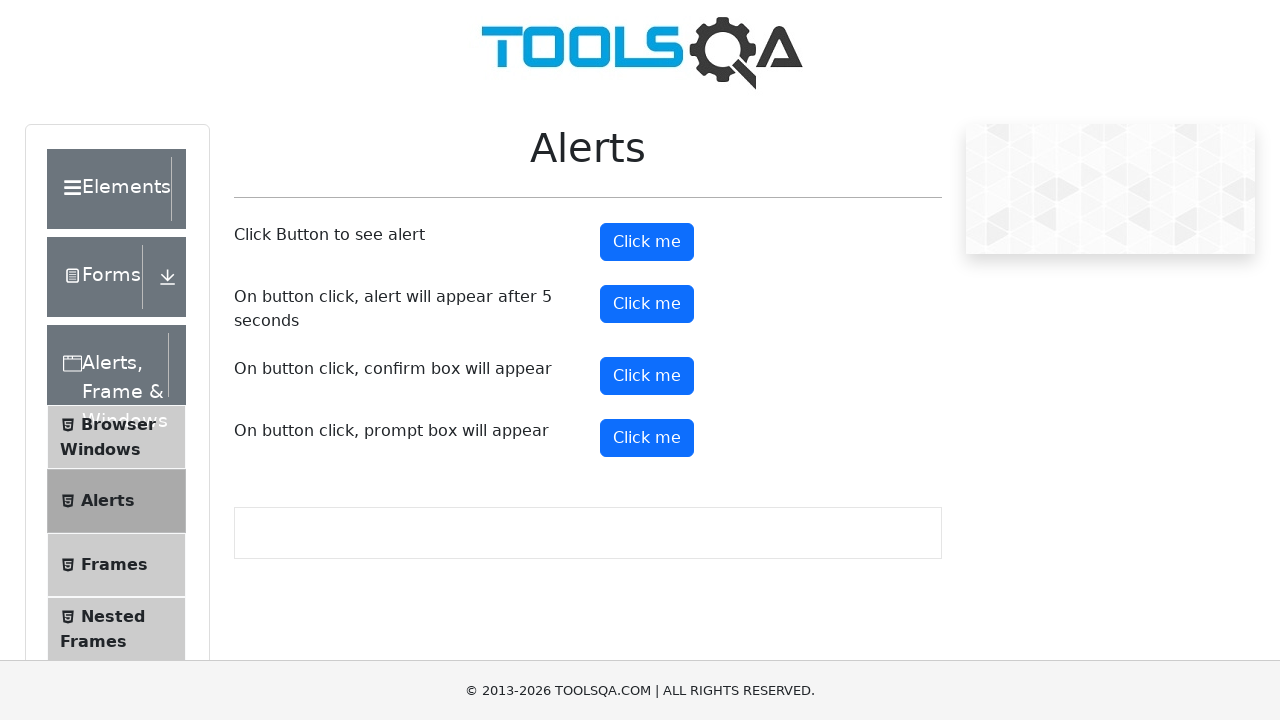

Set up dialog handler to accept prompt with 'Test input text'
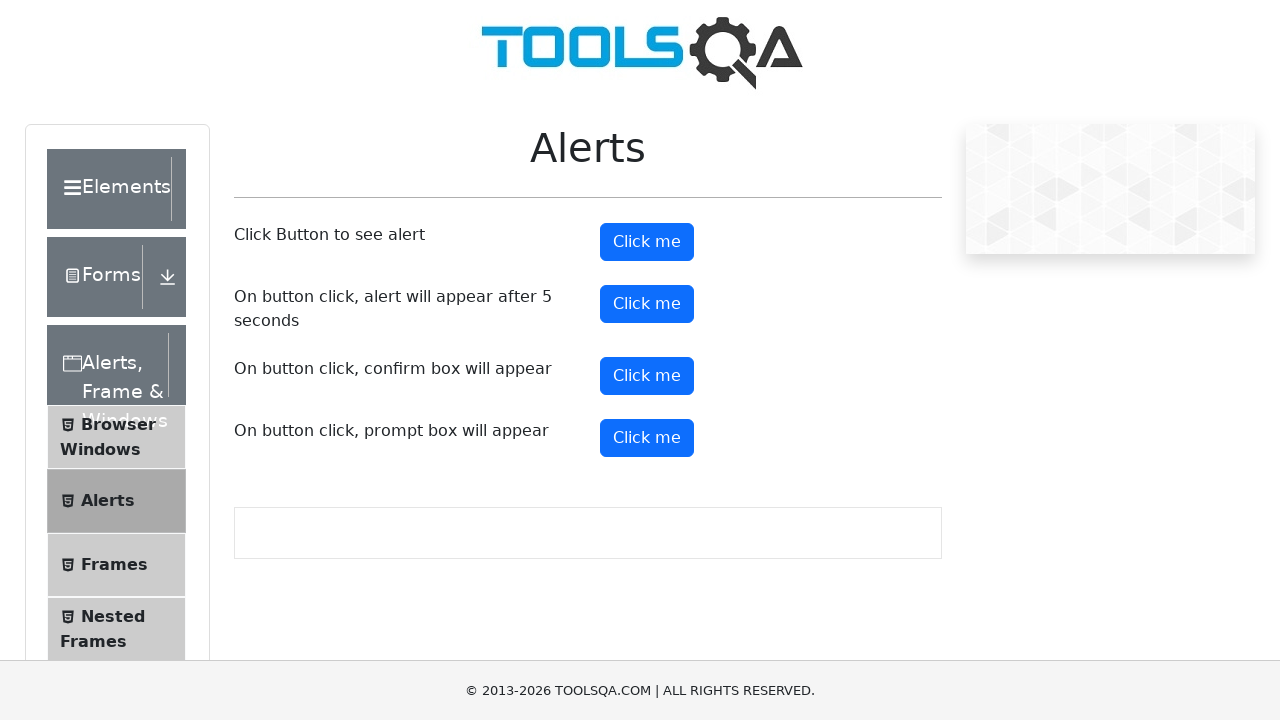

Clicked prompt button to trigger prompt dialog at (647, 438) on #promtButton
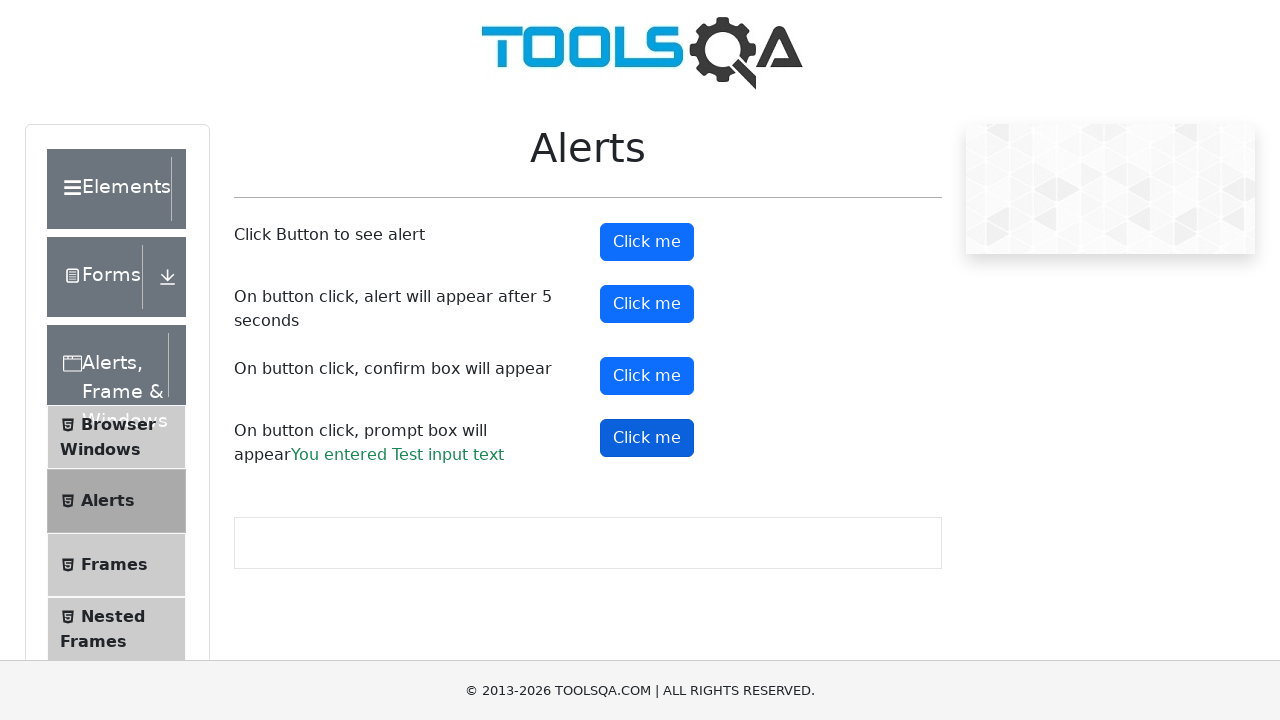

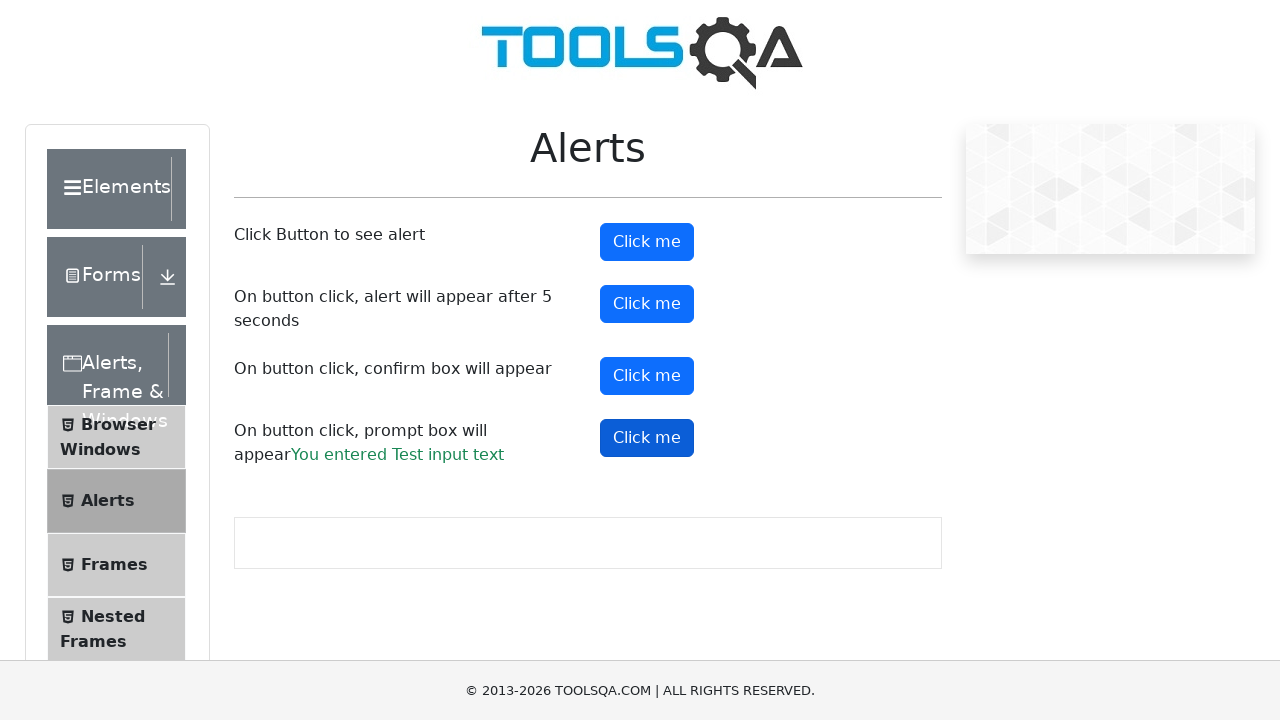